Tests marking all todo items as completed using the toggle-all checkbox.

Starting URL: https://demo.playwright.dev/todomvc

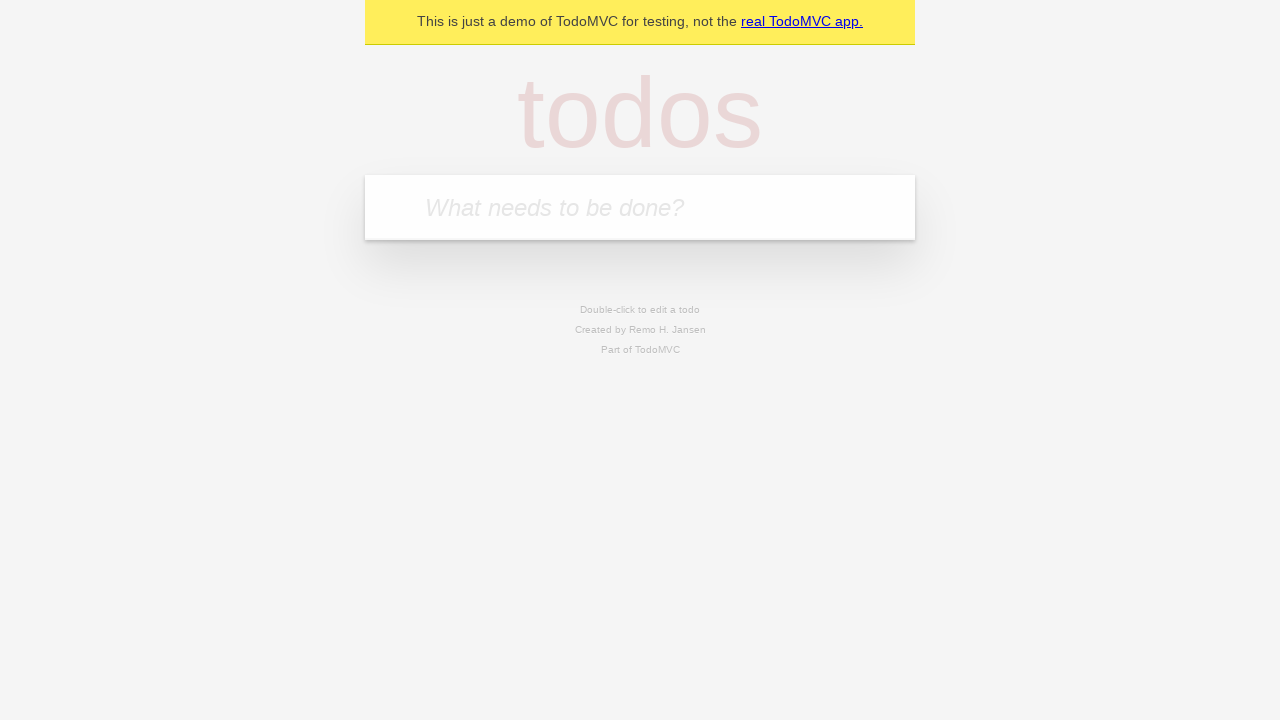

Filled first todo item with 'buy some cheese' on .new-todo
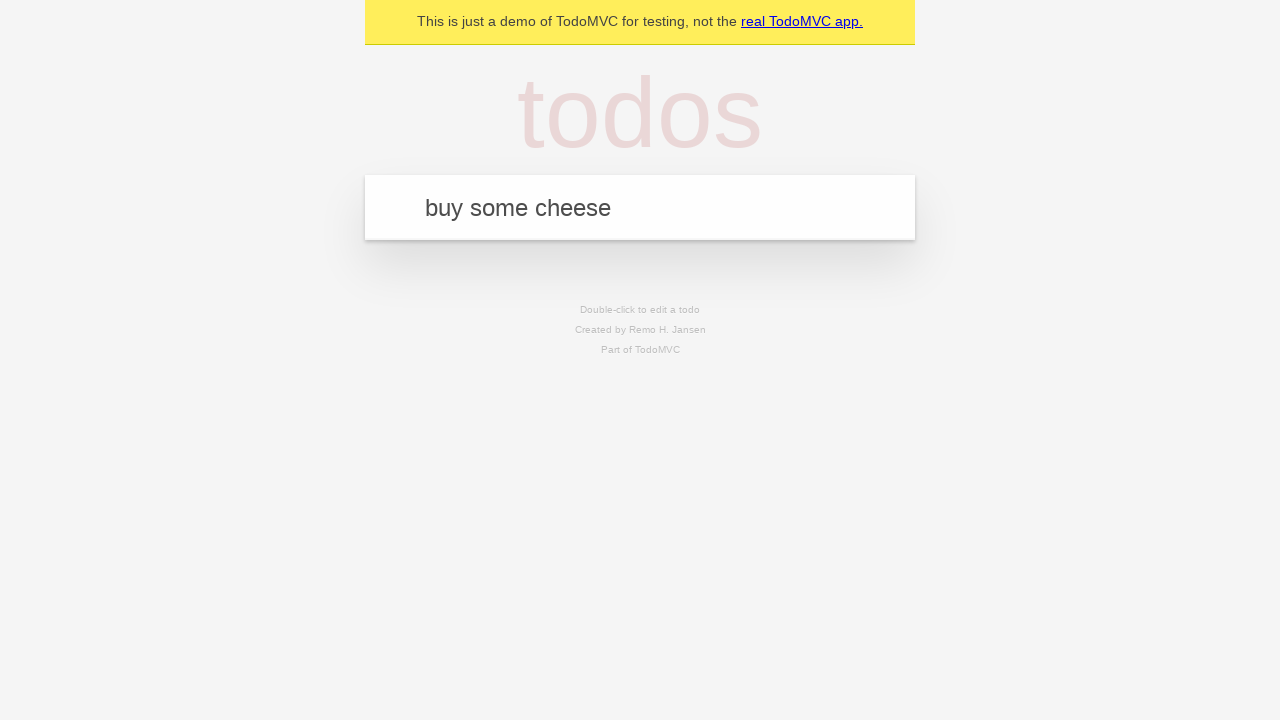

Pressed Enter to create first todo item on .new-todo
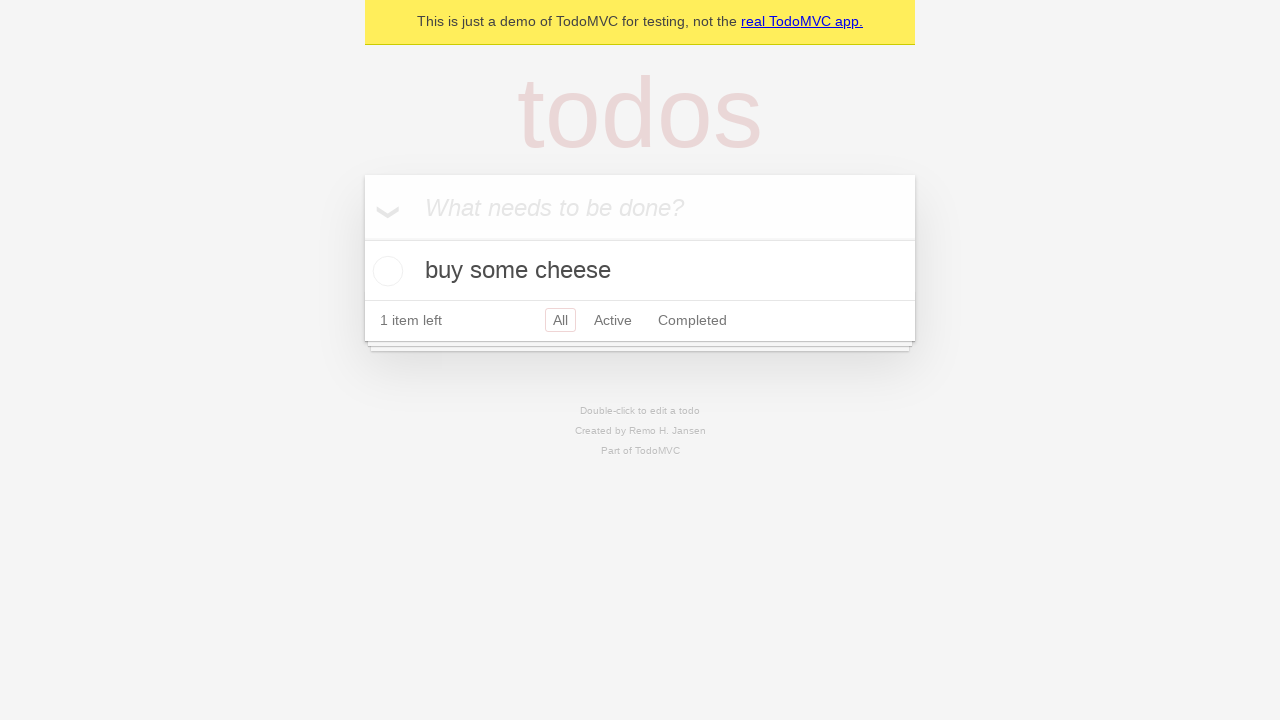

Filled second todo item with 'feed the cat' on .new-todo
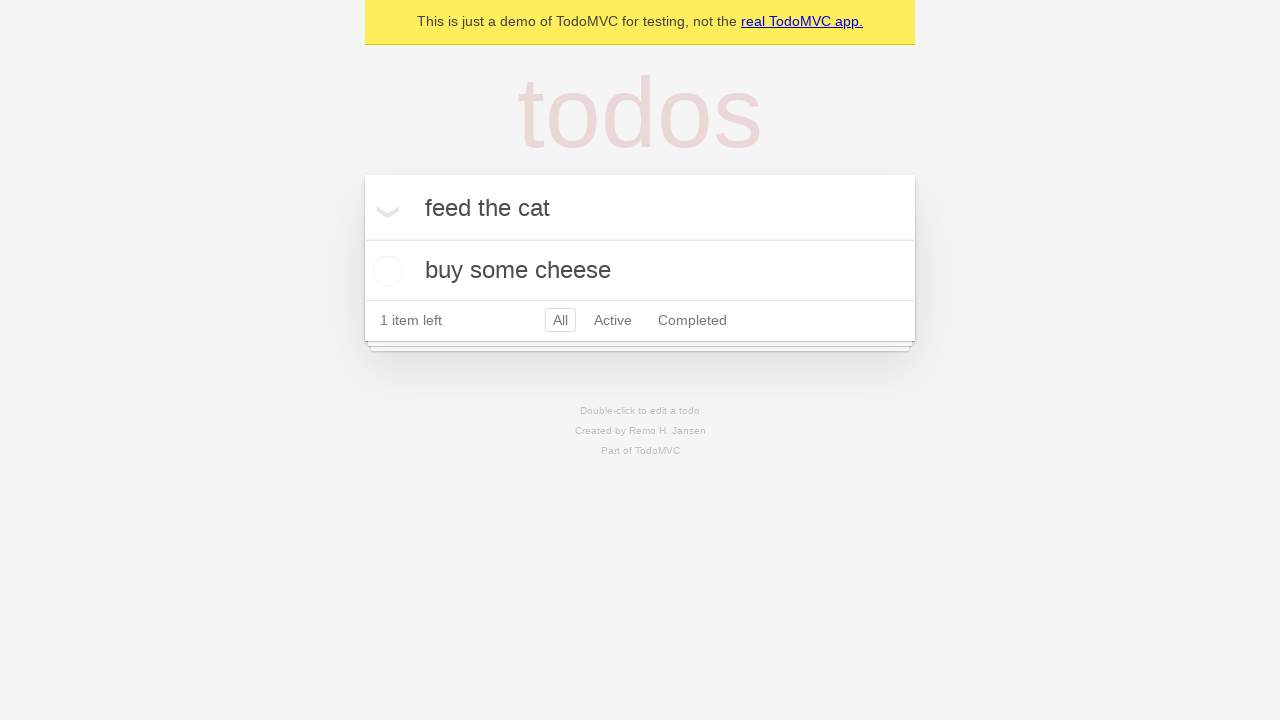

Pressed Enter to create second todo item on .new-todo
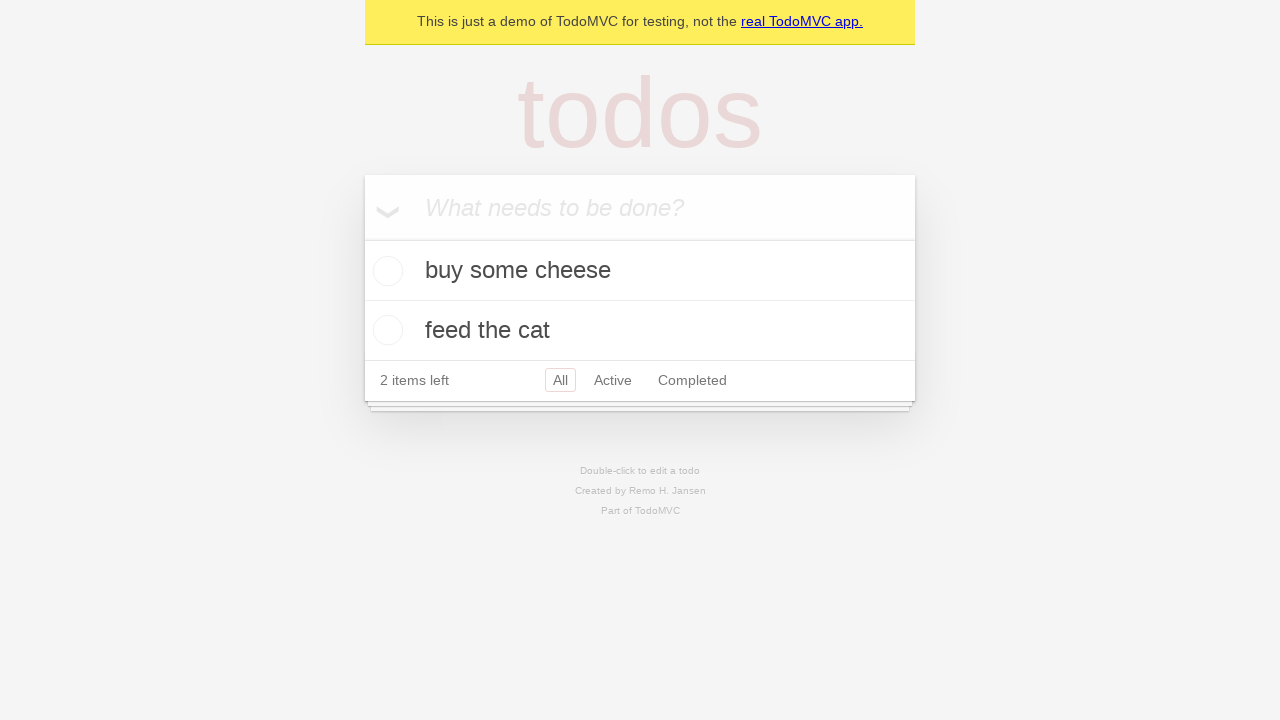

Filled third todo item with 'book a doctors appointment' on .new-todo
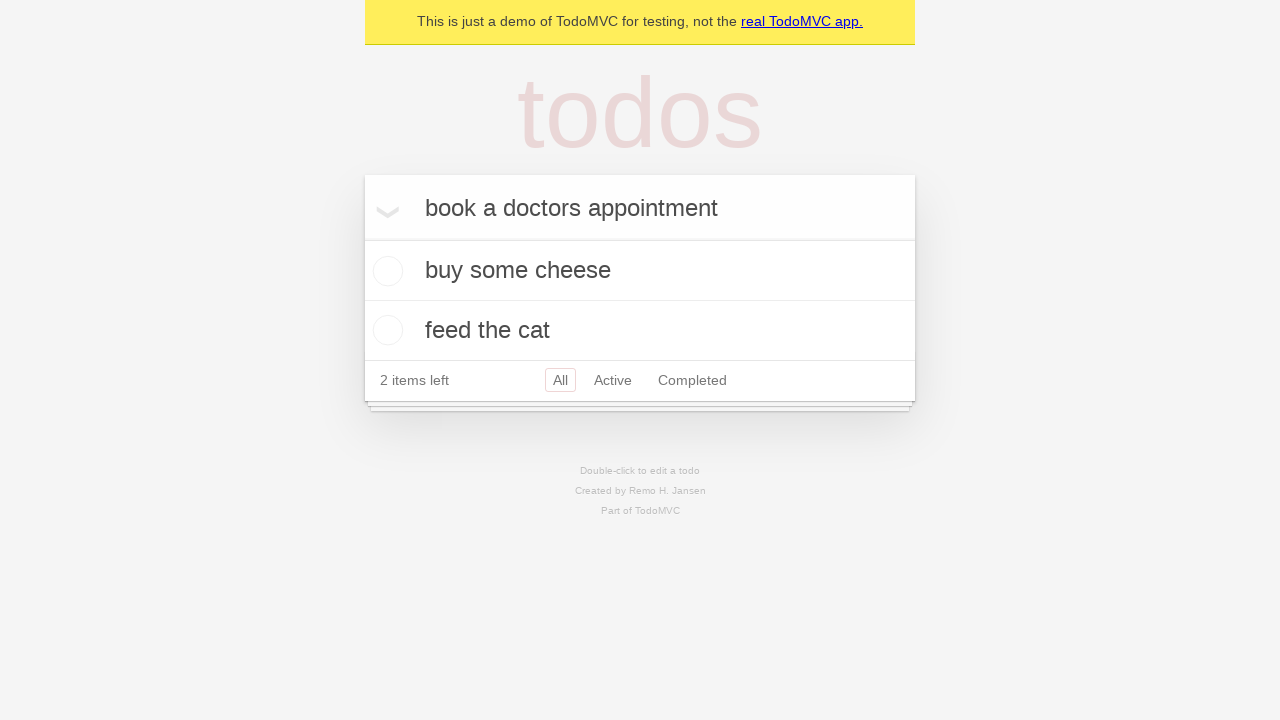

Pressed Enter to create third todo item on .new-todo
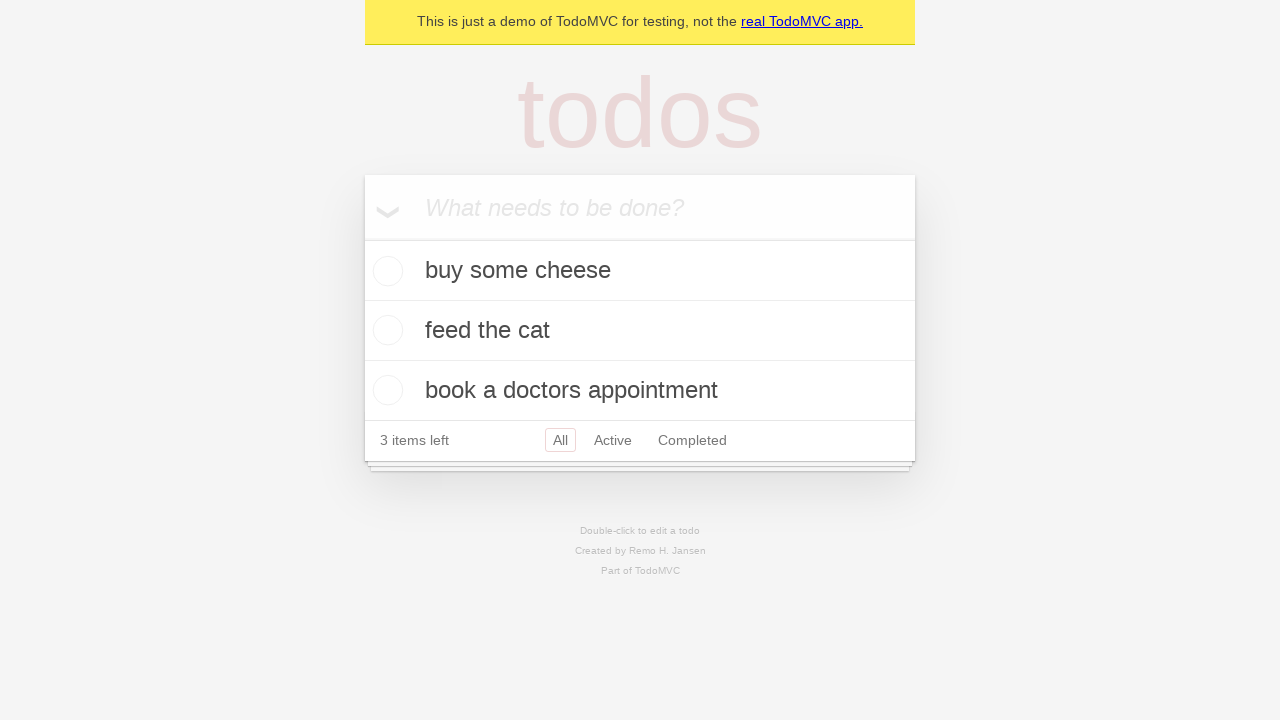

Clicked toggle-all checkbox to mark all items as completed at (362, 238) on .toggle-all
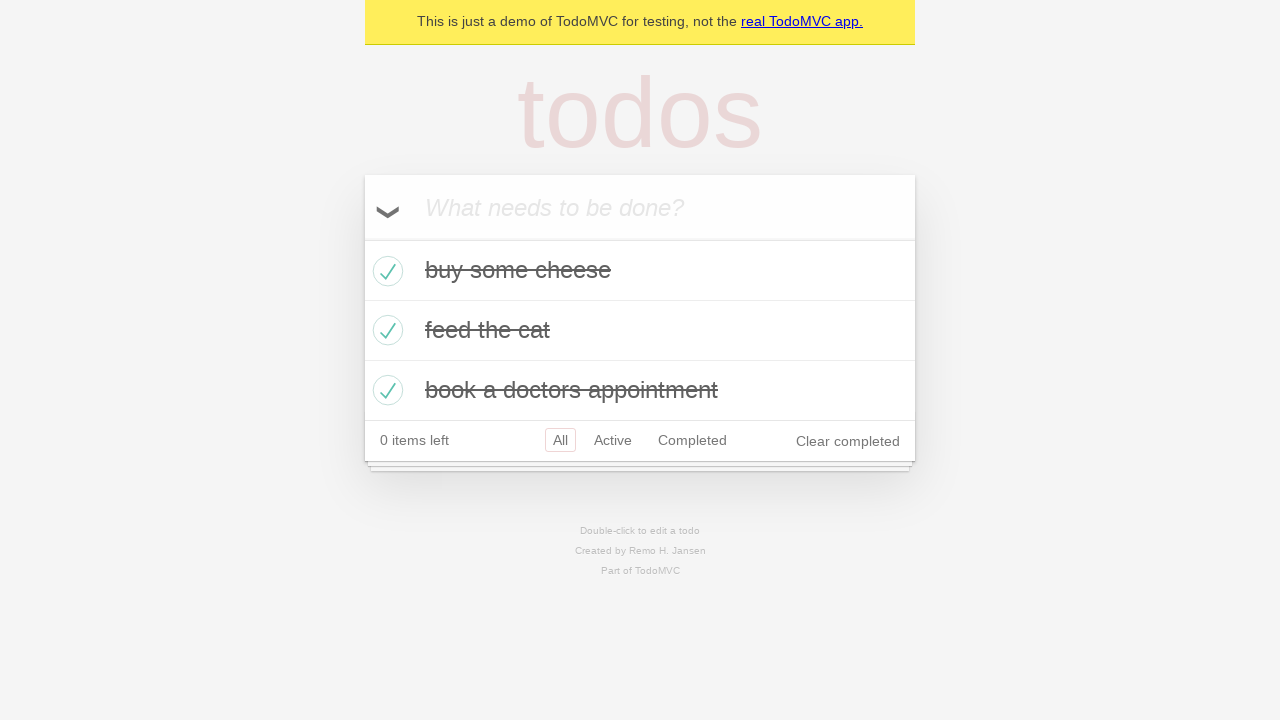

Verified that all todo items are marked as completed
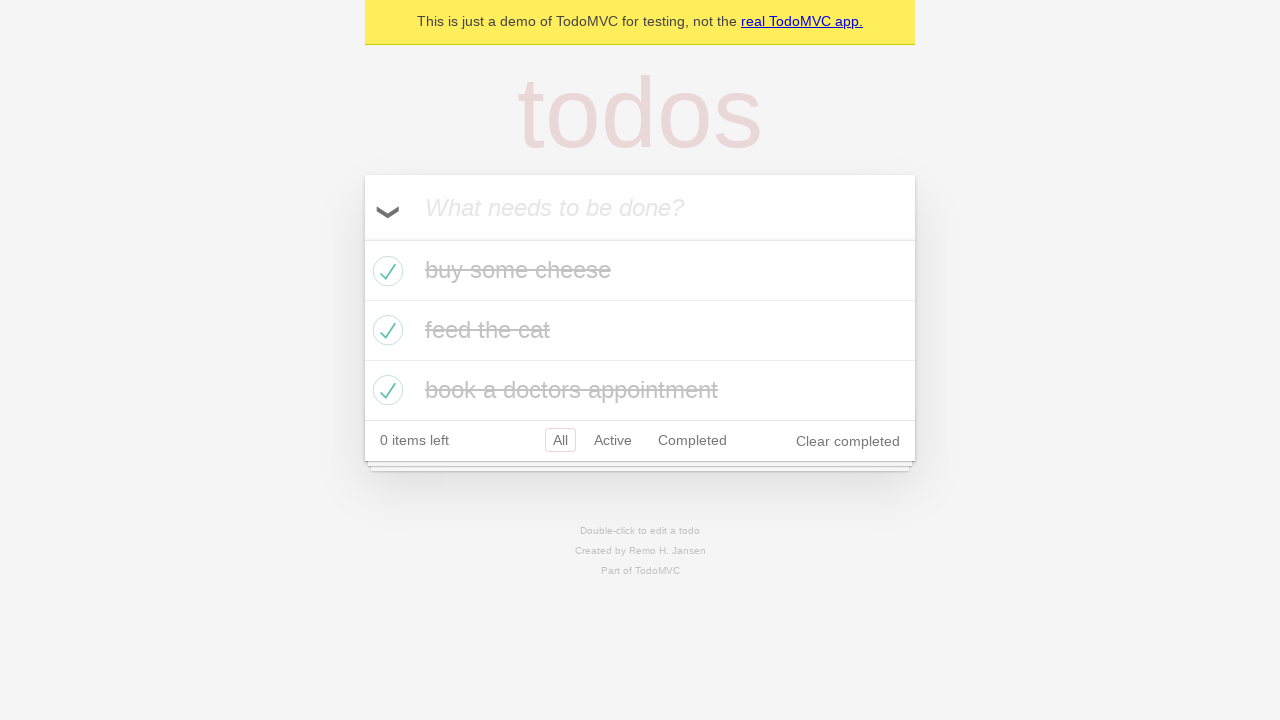

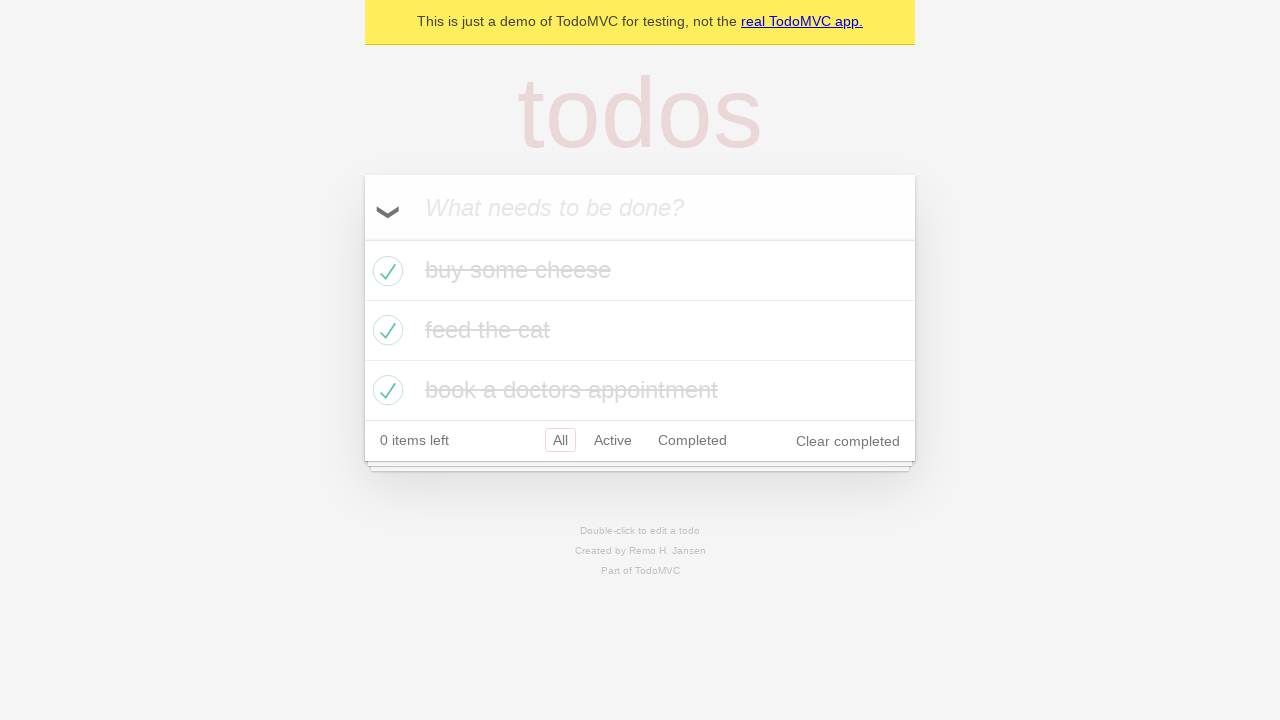